Tests navigation on DemoQA website by clicking on the Elements section, scrolling down, then clicking on the Upload and Download menu option, and scrolling back up.

Starting URL: https://demoqa.com/links

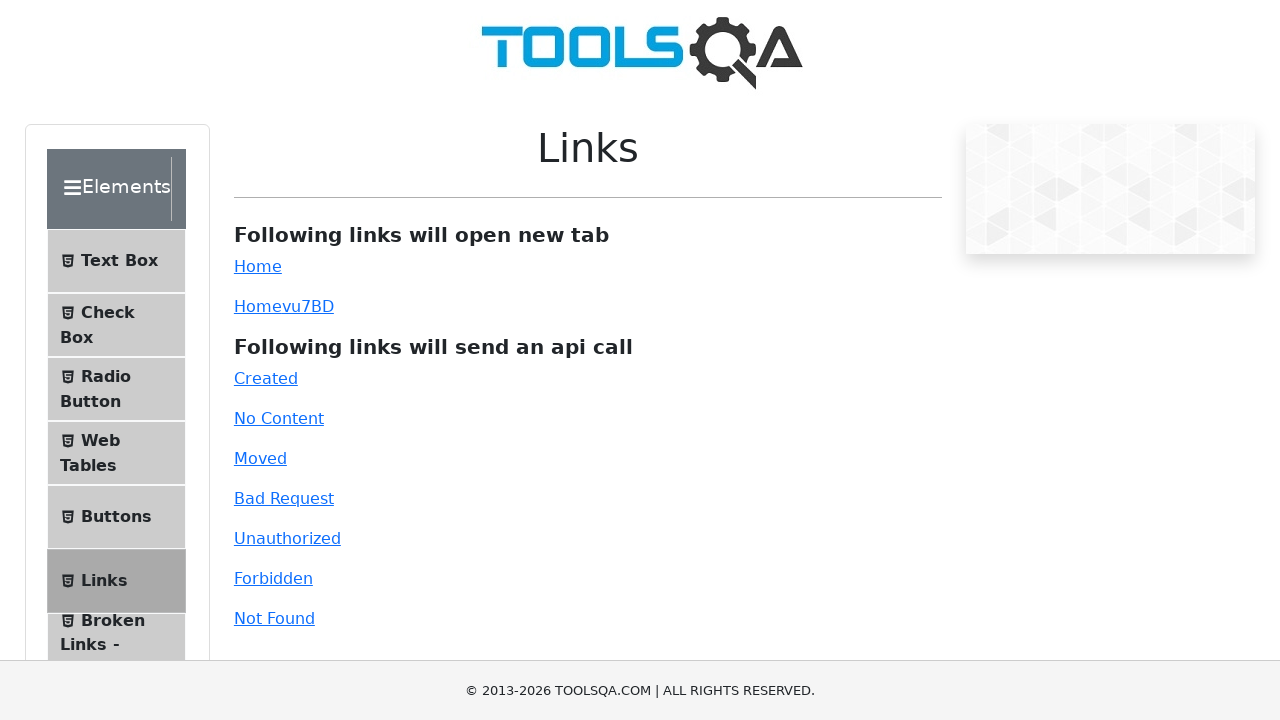

Clicked on Elements section at (126, 392) on div.element-group
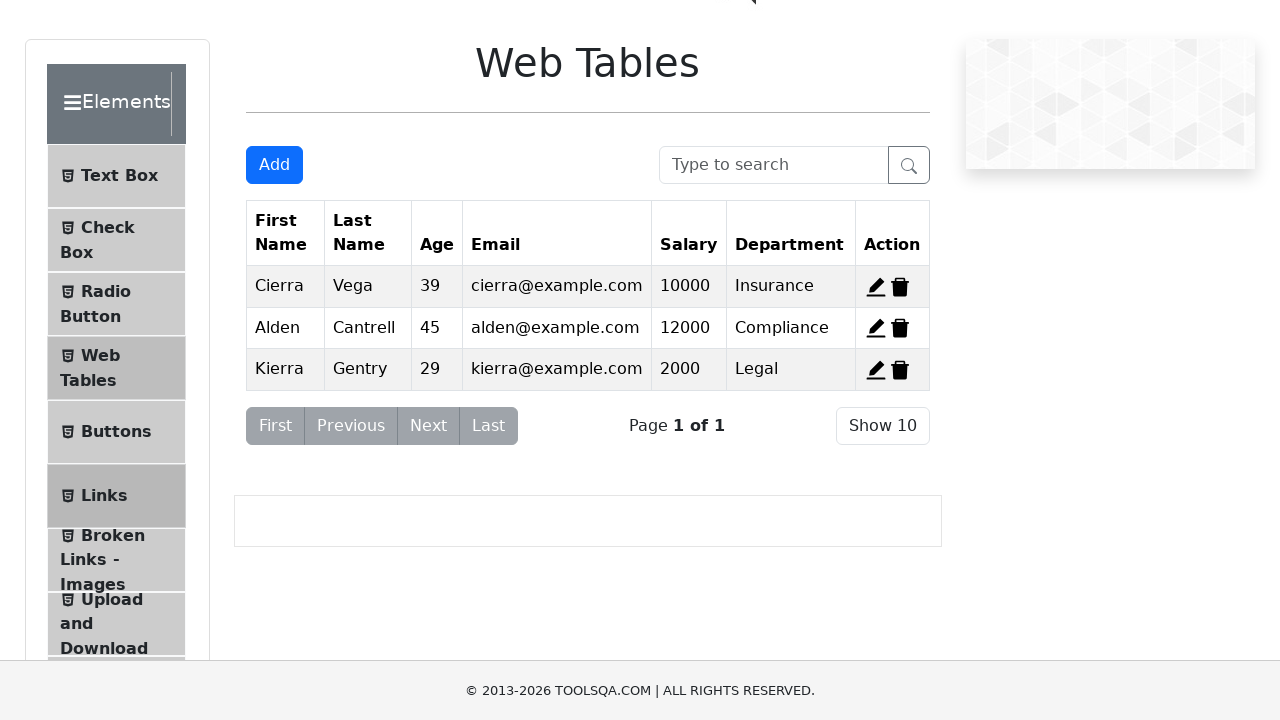

Scrolled down the page
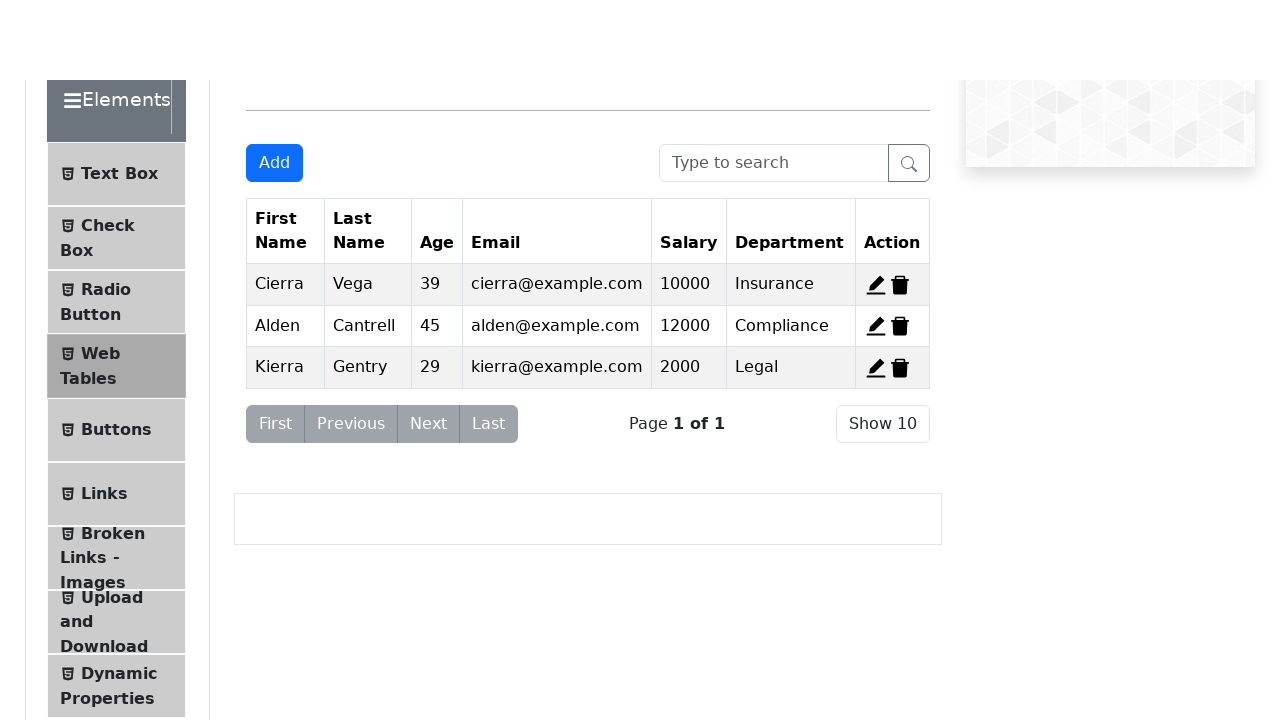

Waited for scroll to complete
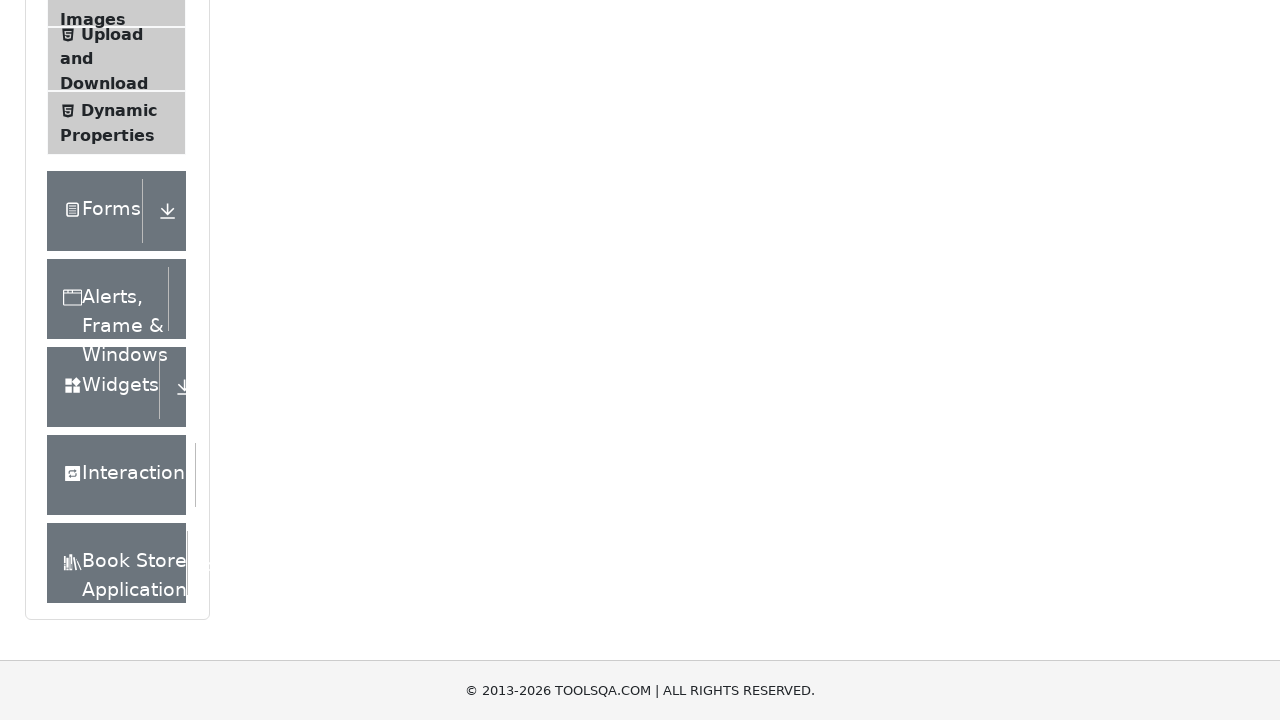

Clicked on Upload and Download menu option at (112, 34) on span:text('Upload and Download')
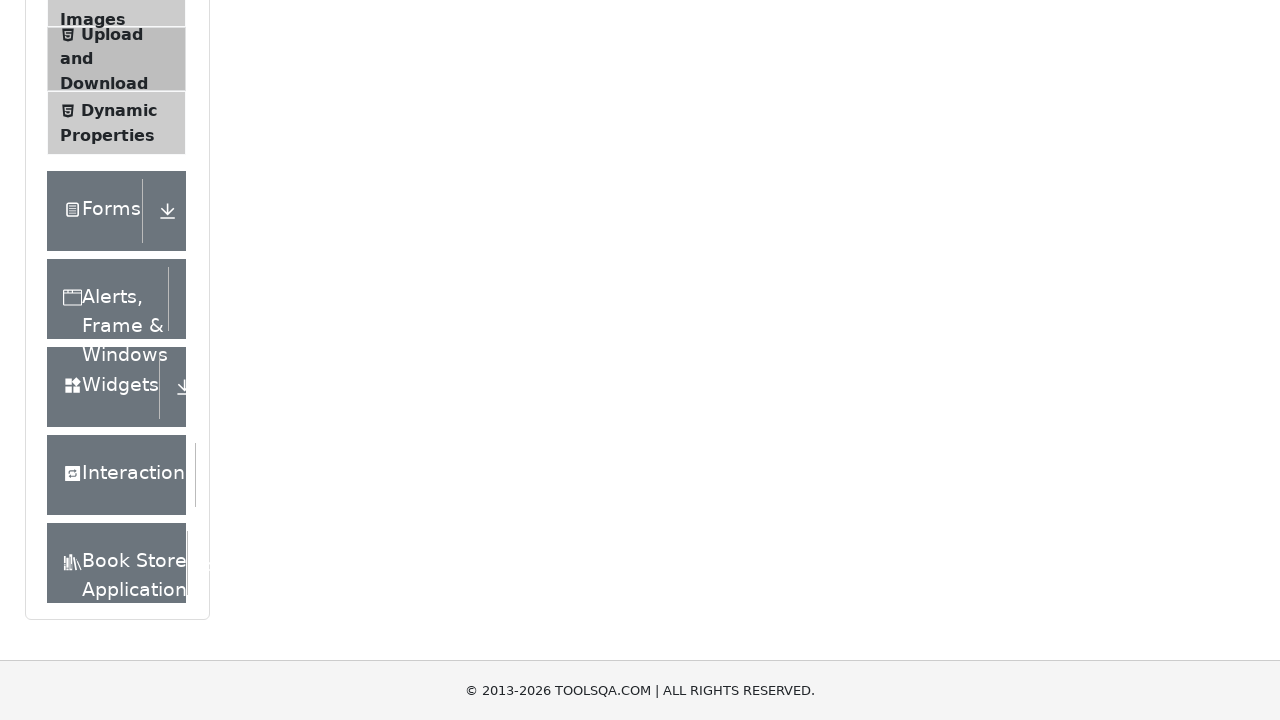

Scrolled back up the page
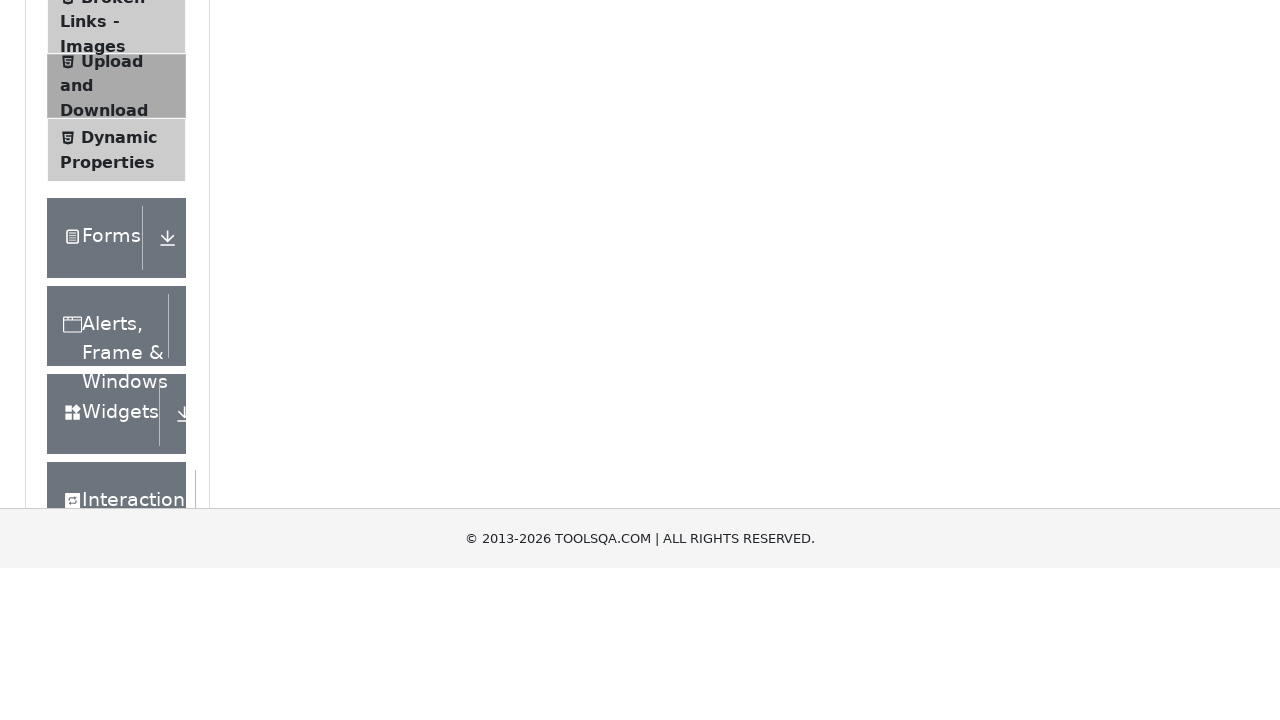

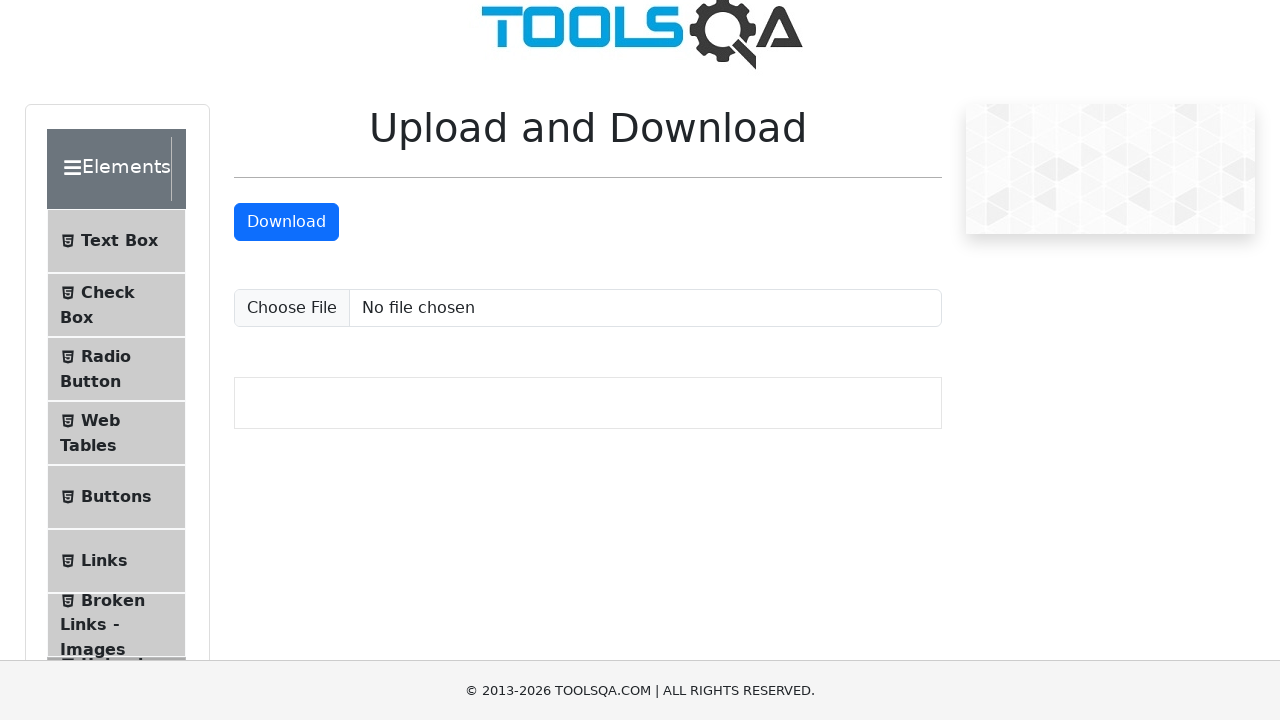